Tests file download functionality by navigating from the text-box page to the upload-download page and clicking the download button

Starting URL: https://www.tutorialspoint.com/selenium/practice/text-box.php

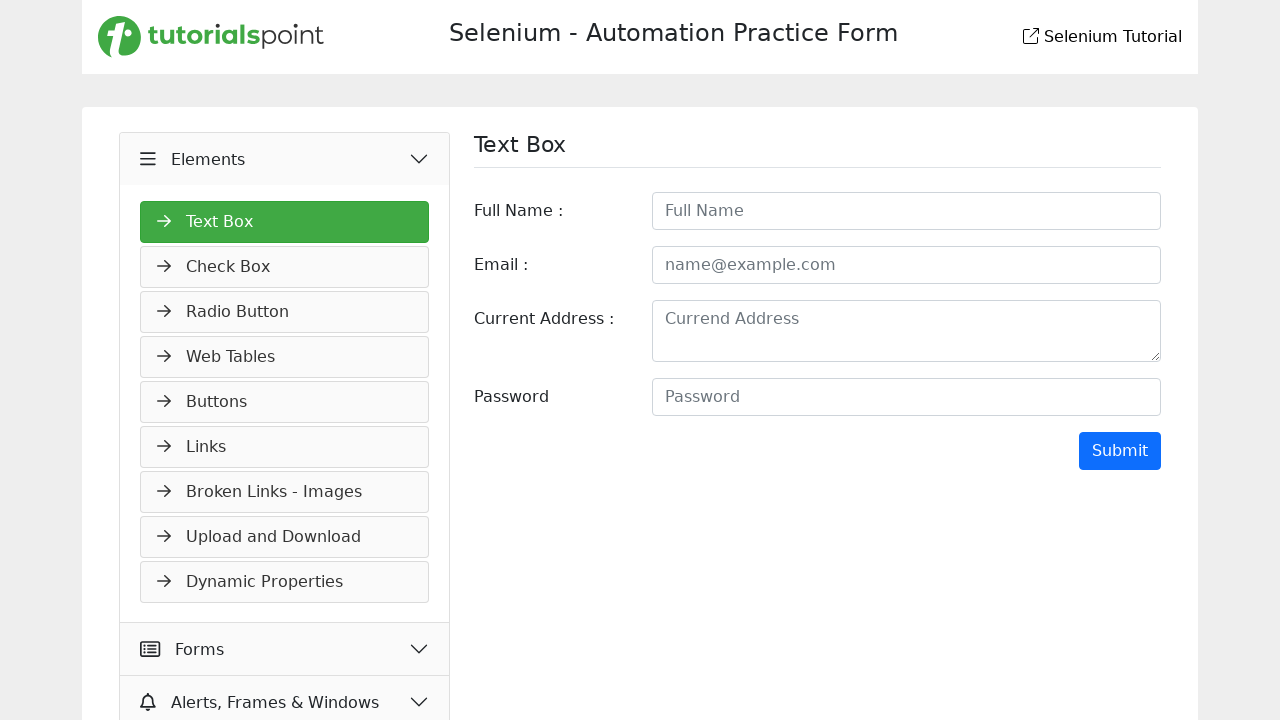

Clicked link to navigate to upload-download page at (285, 537) on a[href='upload-download.php']
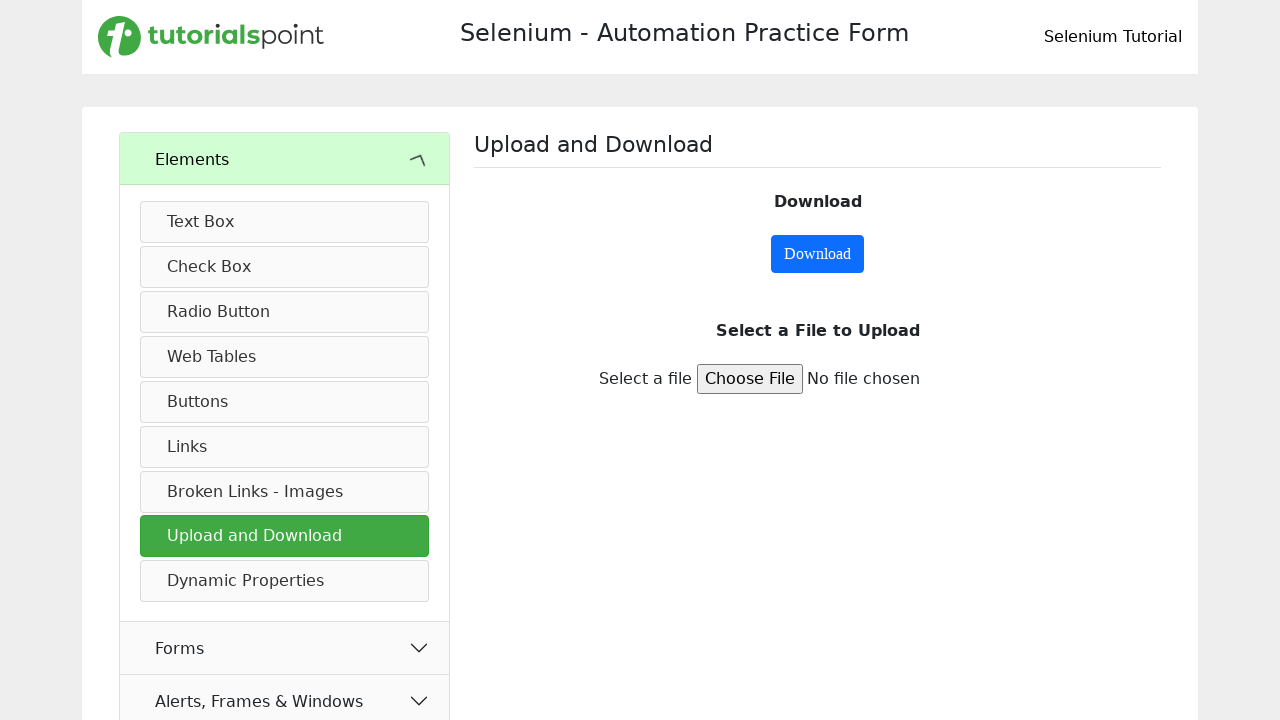

Download button loaded on upload-download page
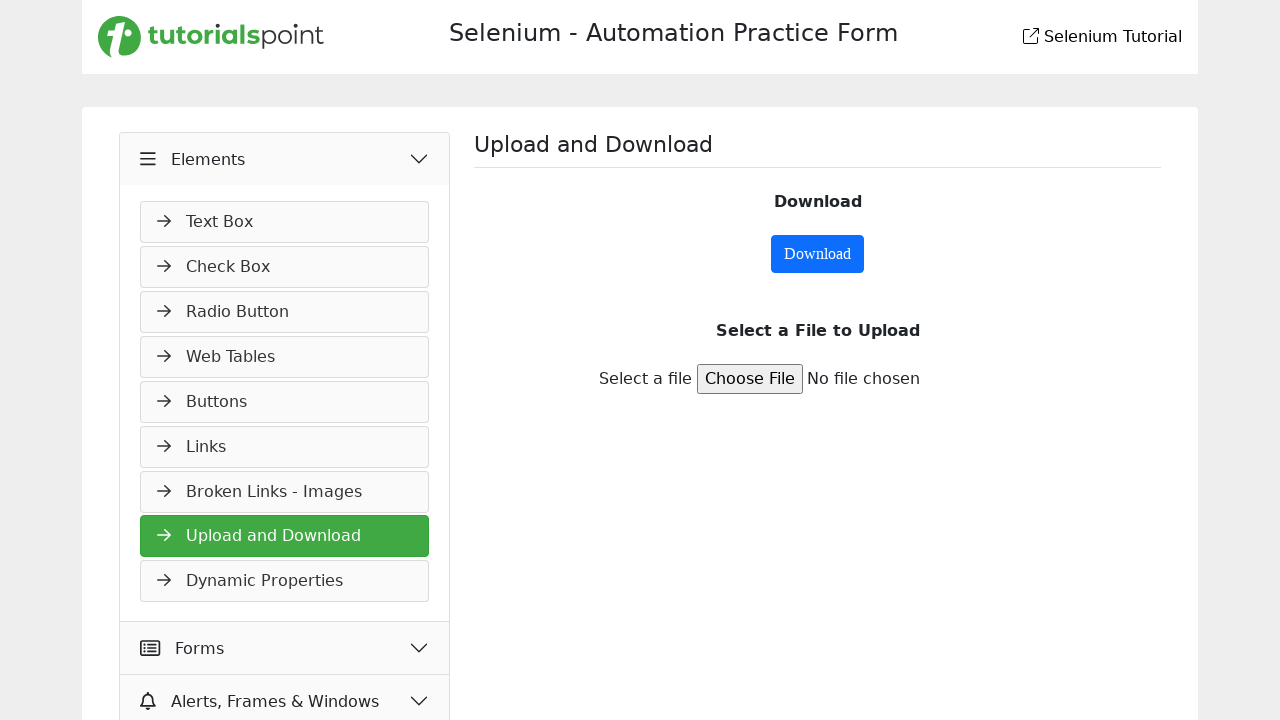

Clicked download button to initiate file download at (818, 254) on #downloadButton
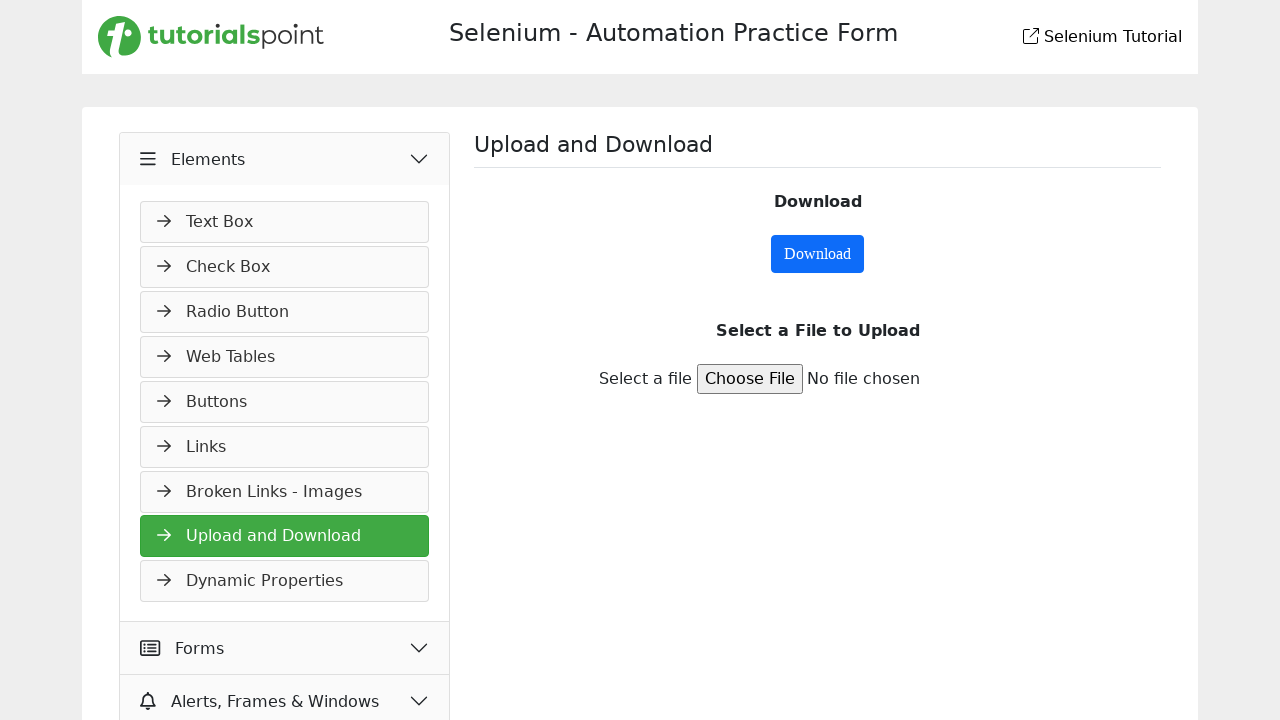

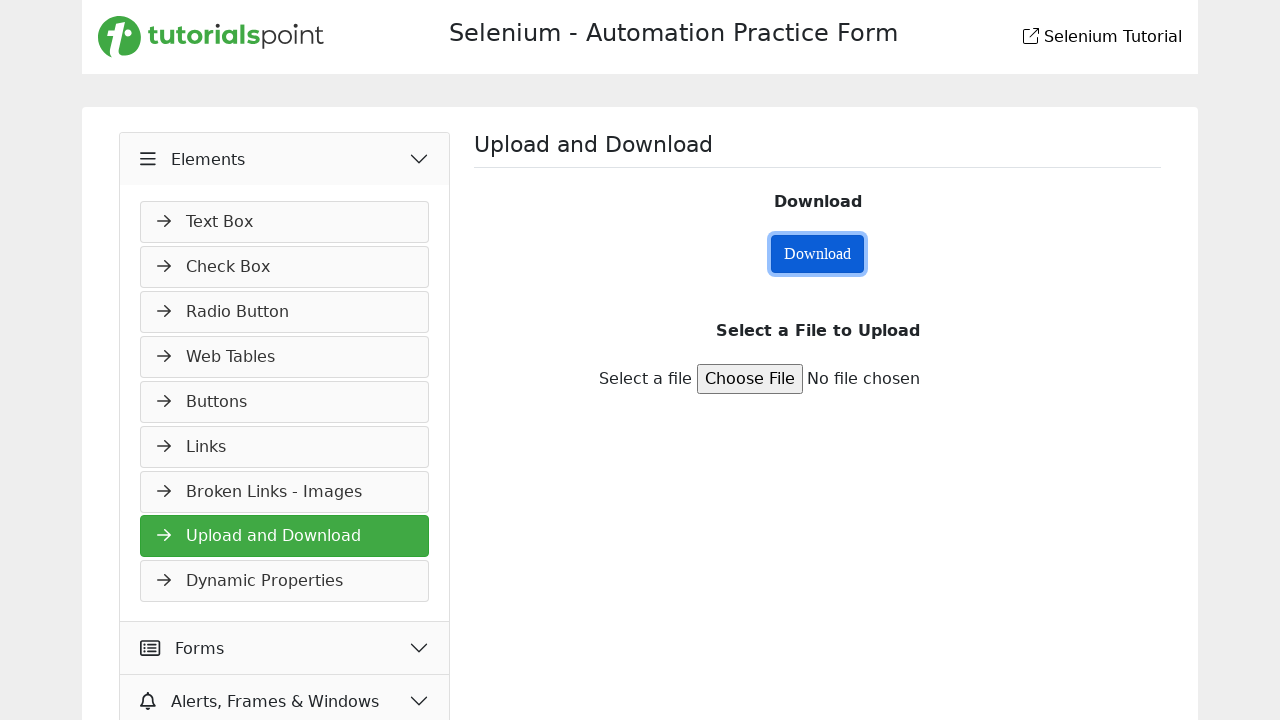